Tests XPath axes navigation on an automation practice page, then navigates to a dropdowns practice page to test a dynamic passenger count dropdown by incrementing adult passengers from 1 to 5.

Starting URL: https://rahulshettyacademy.com/AutomationPractice/

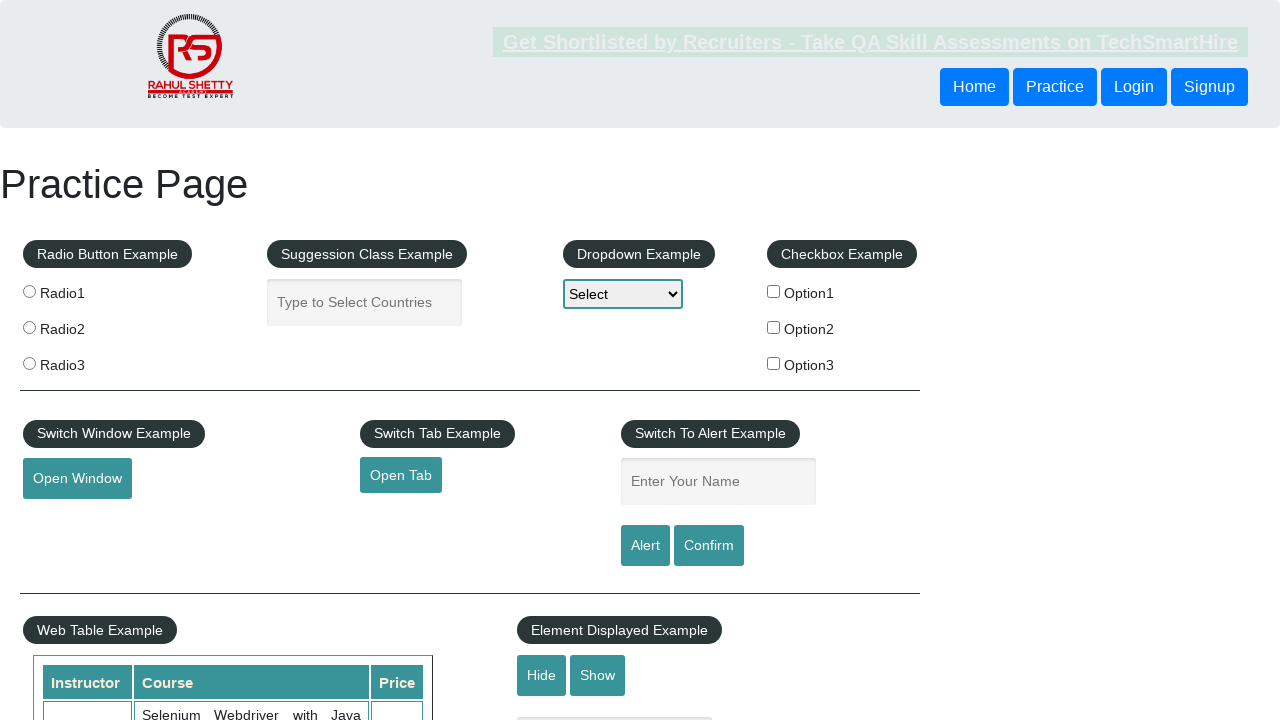

Verified sibling button element exists using XPath following-sibling axis
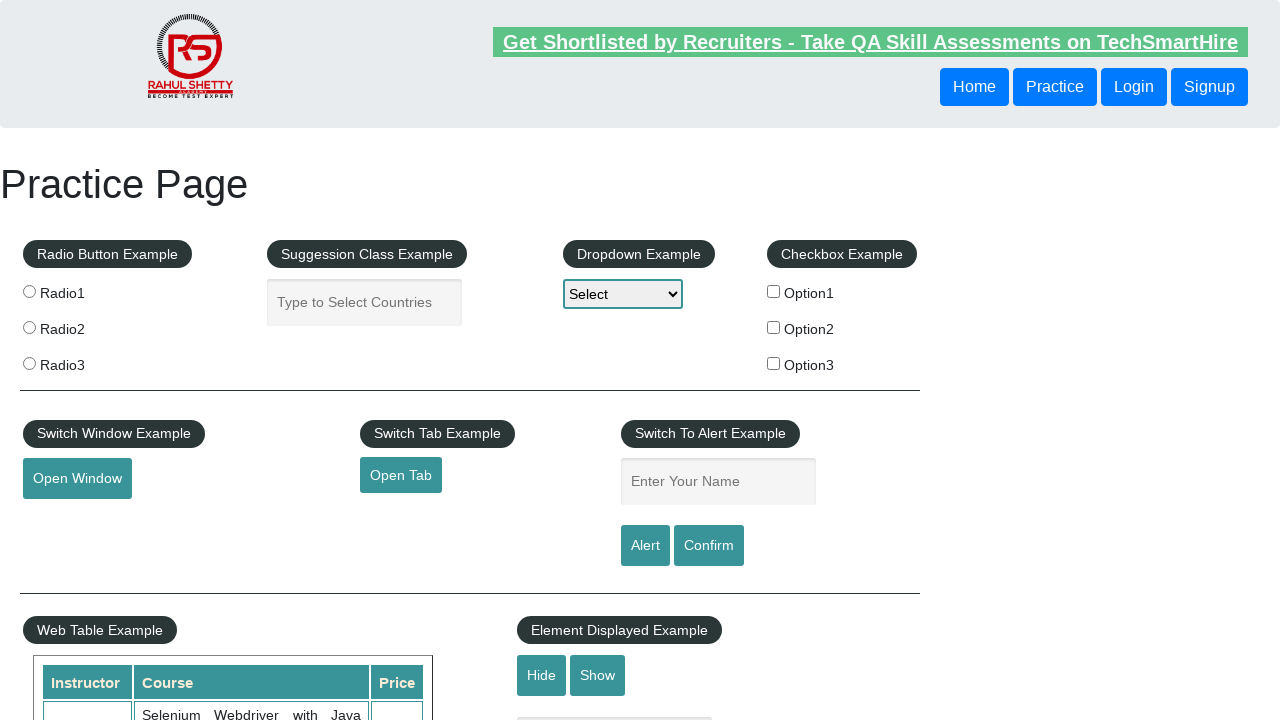

Verified button element exists using XPath parent axis
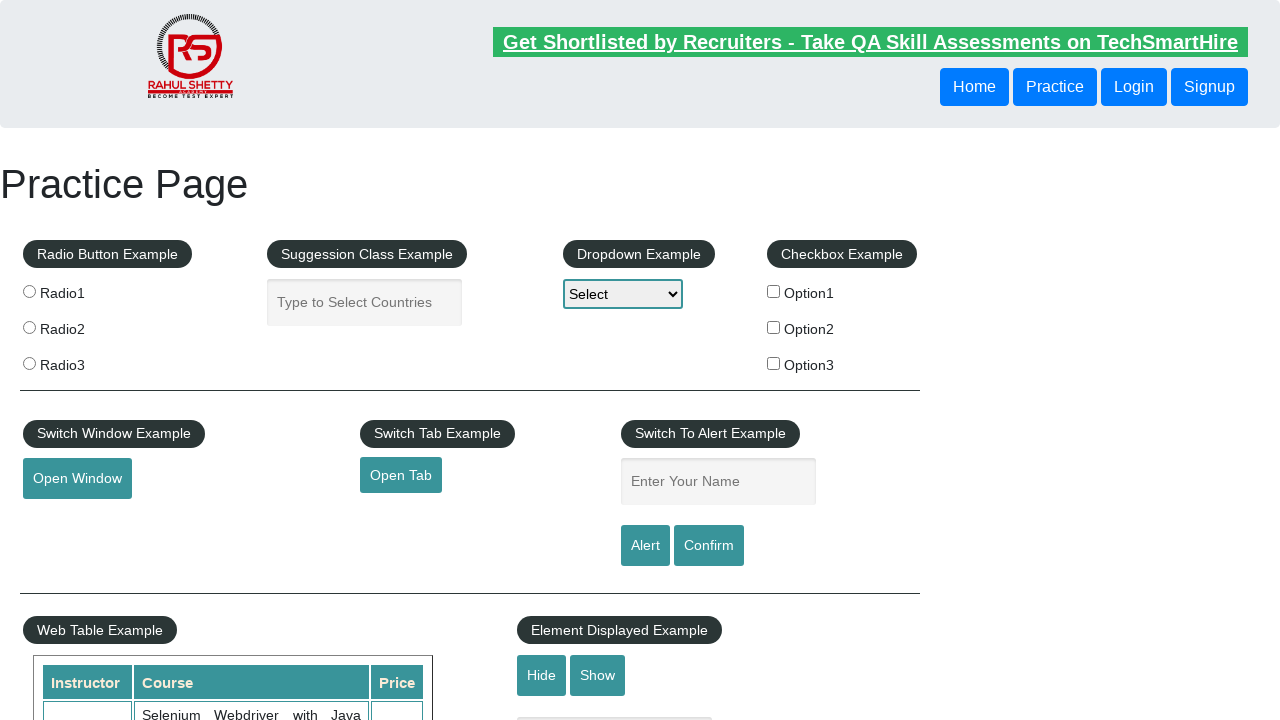

Navigated to dropdowns practice page
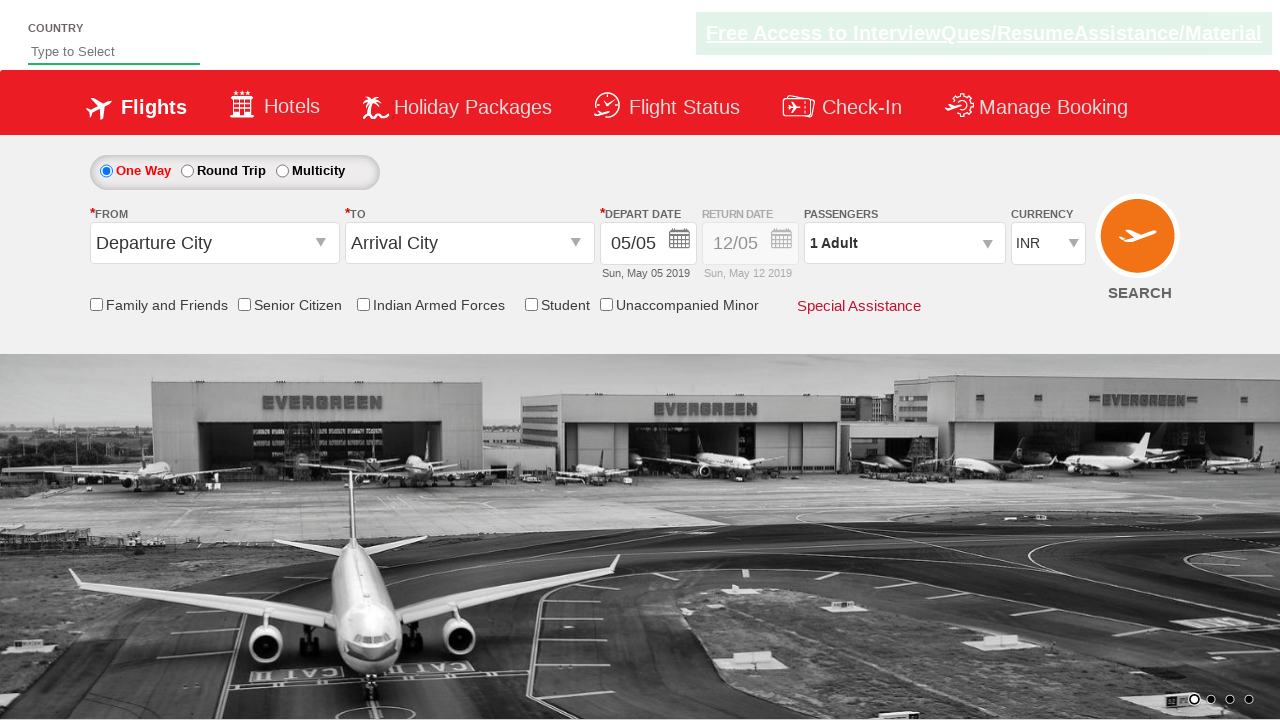

Clicked on passenger info dropdown to open it at (904, 243) on #divpaxinfo
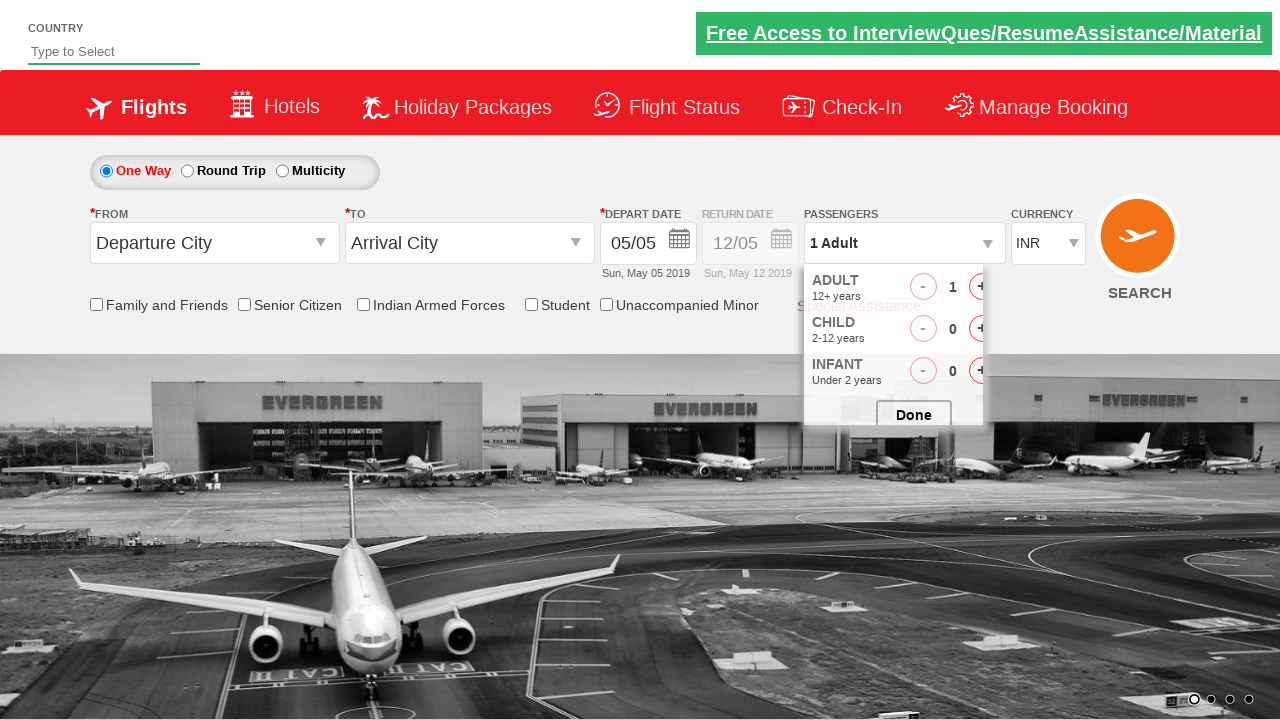

Waited for passenger increment button to be clickable
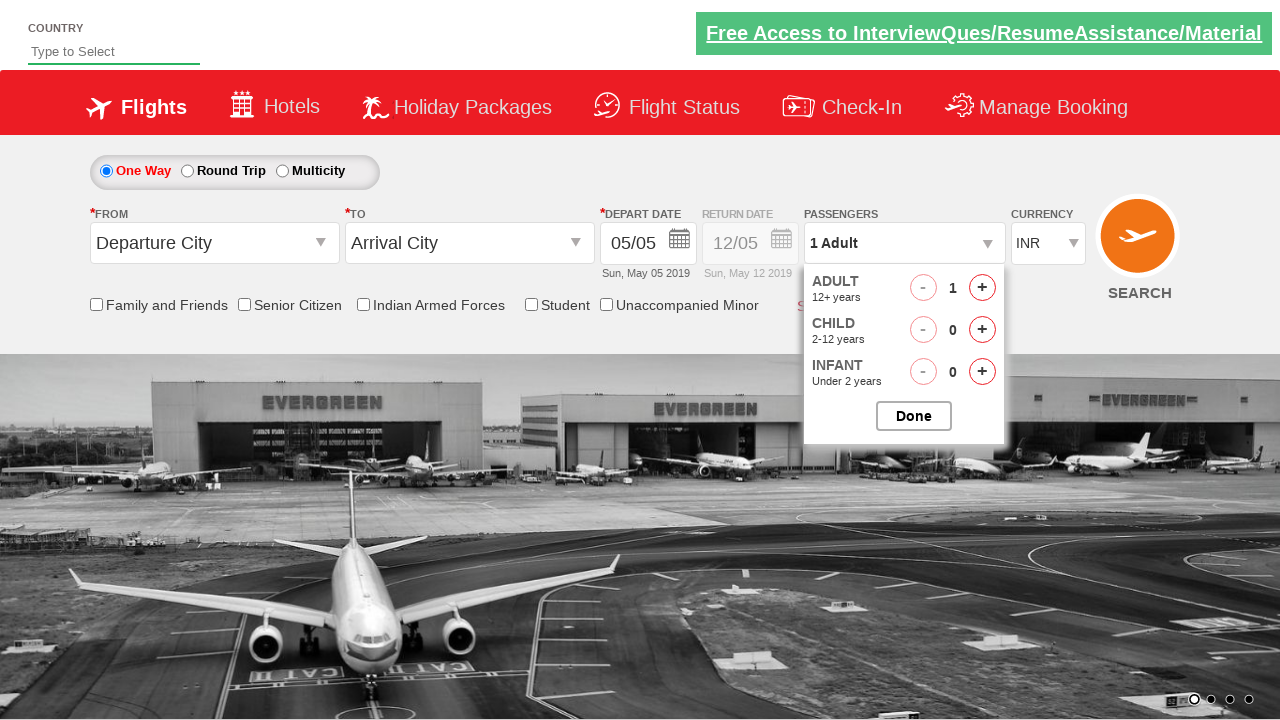

Clicked increment adult button (click 1 of 4) at (982, 288) on #hrefIncAdt
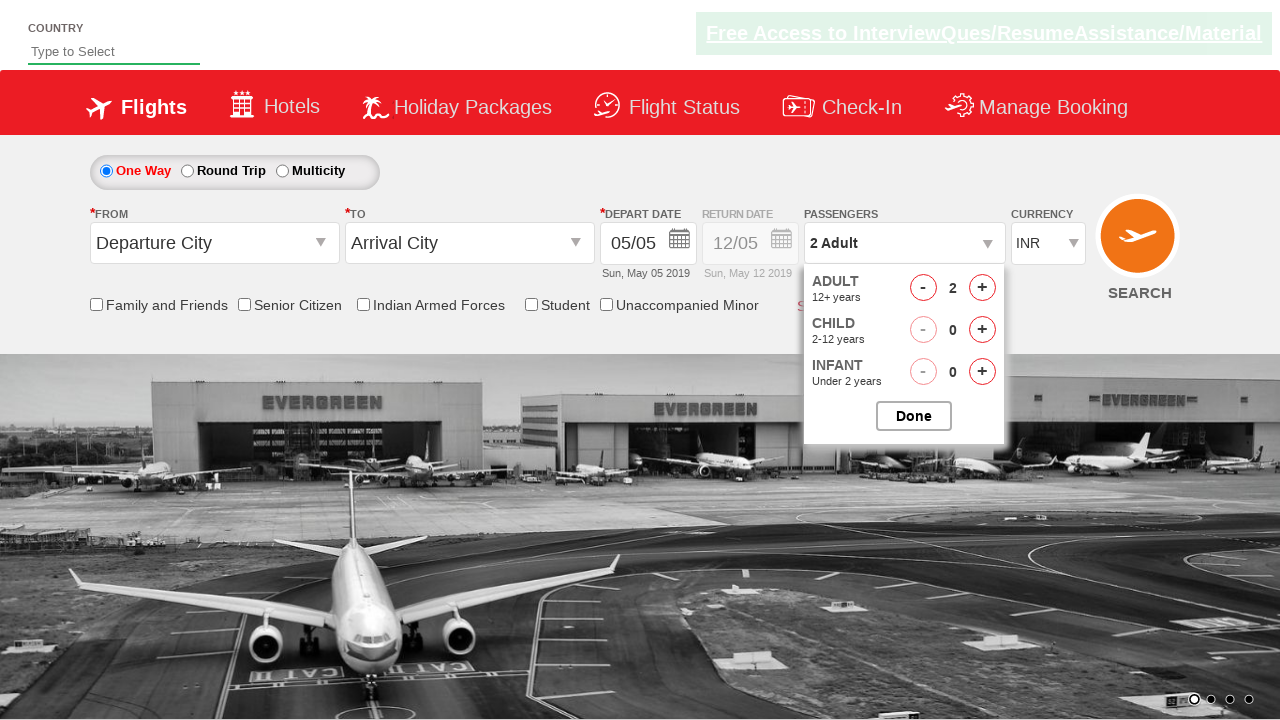

Clicked increment adult button (click 2 of 4) at (982, 288) on #hrefIncAdt
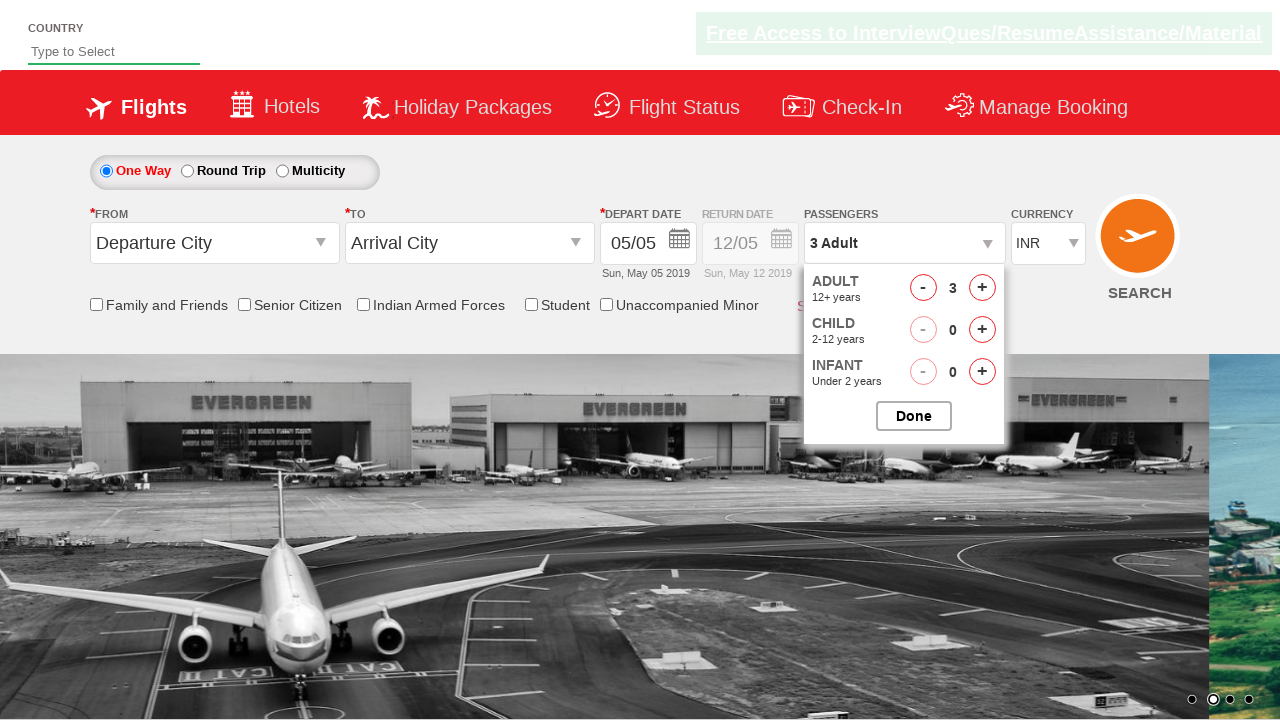

Clicked increment adult button (click 3 of 4) at (982, 288) on #hrefIncAdt
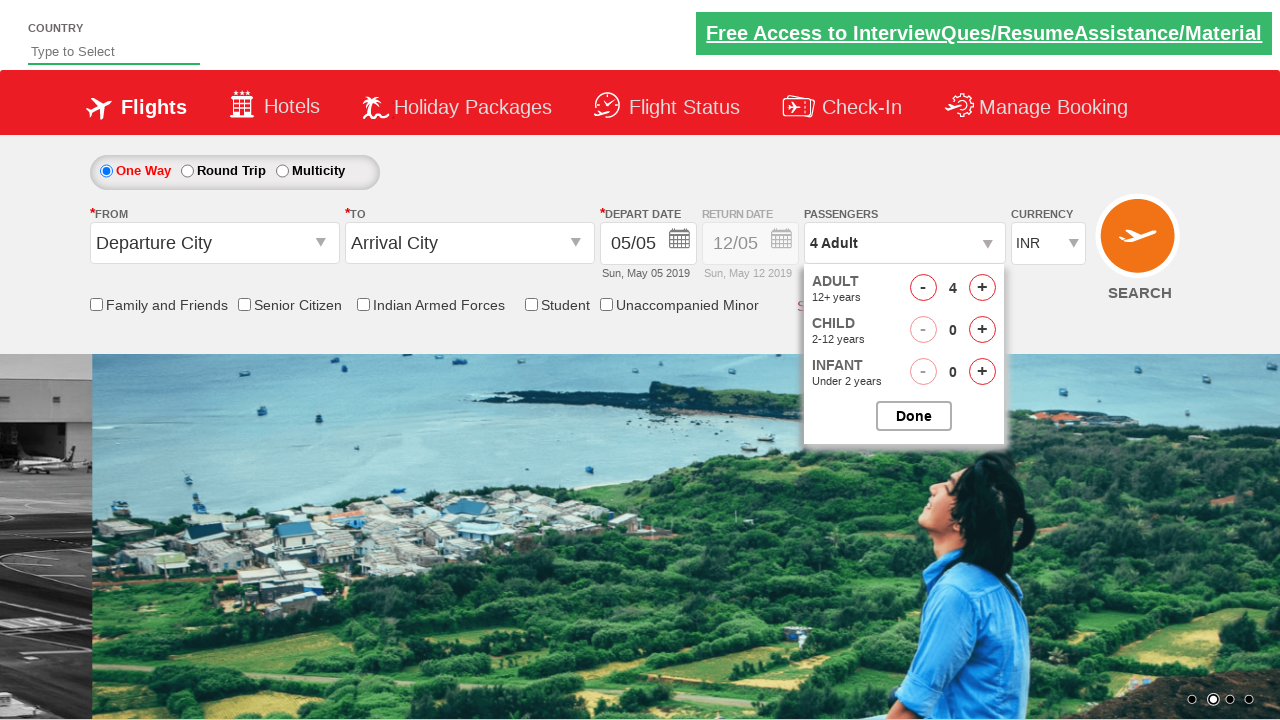

Clicked increment adult button (click 4 of 4) at (982, 288) on #hrefIncAdt
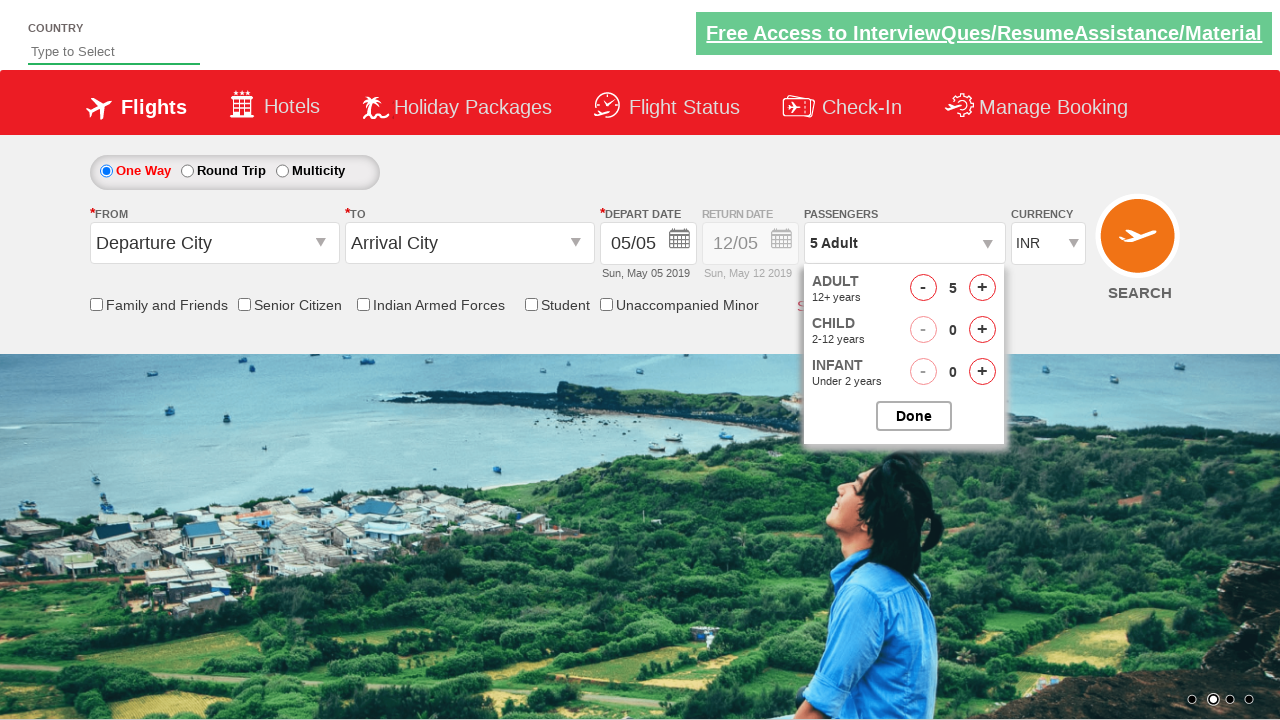

Closed the passenger options dropdown at (914, 416) on #btnclosepaxoption
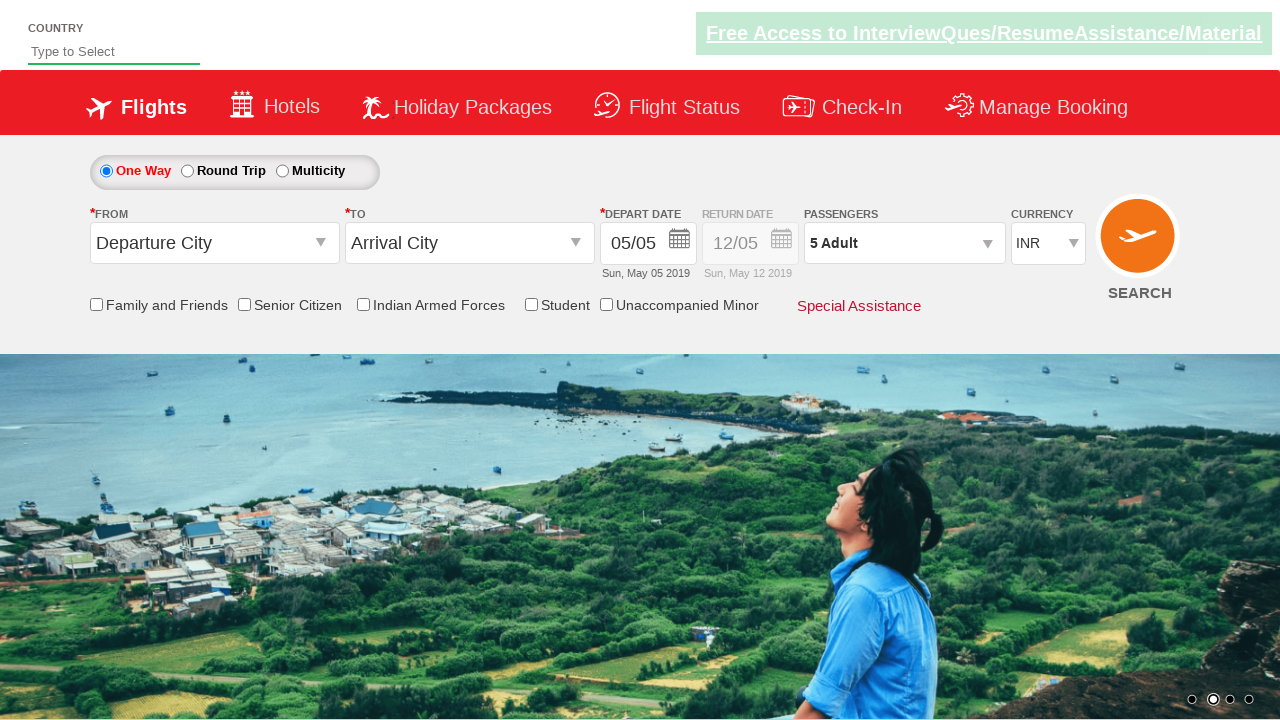

Verified passenger count dropdown is displayed with 5 adults selected
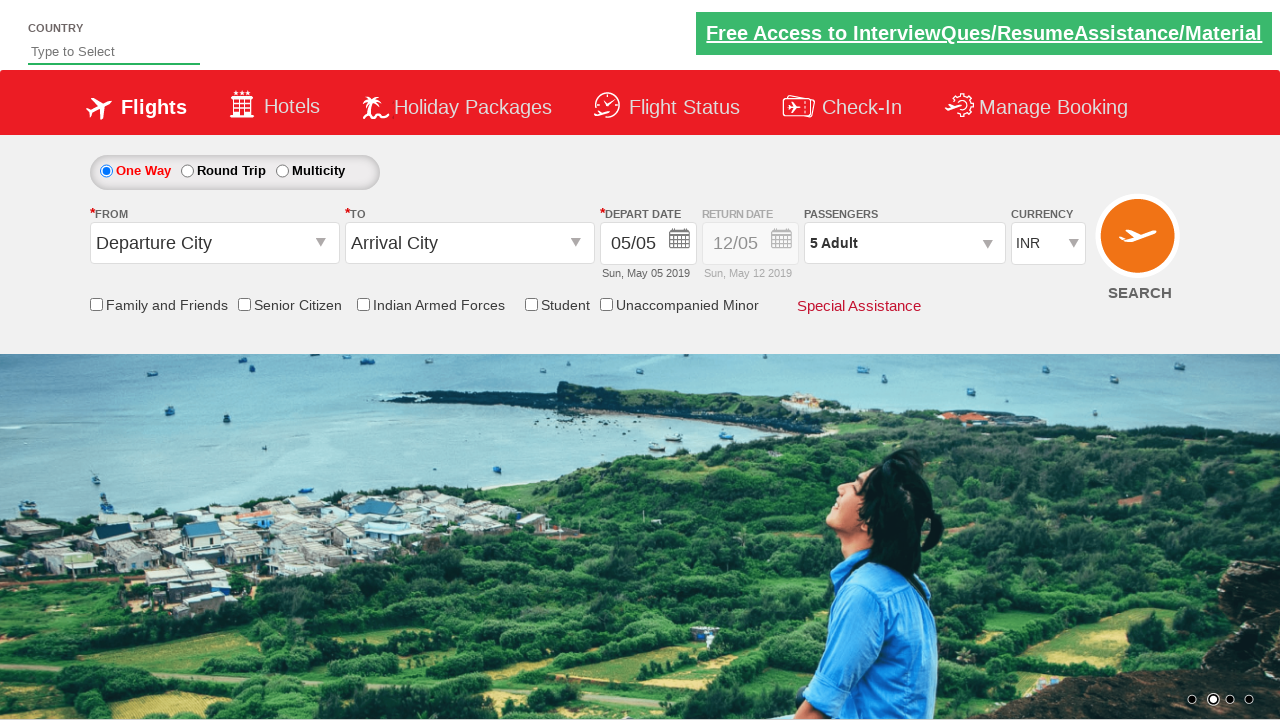

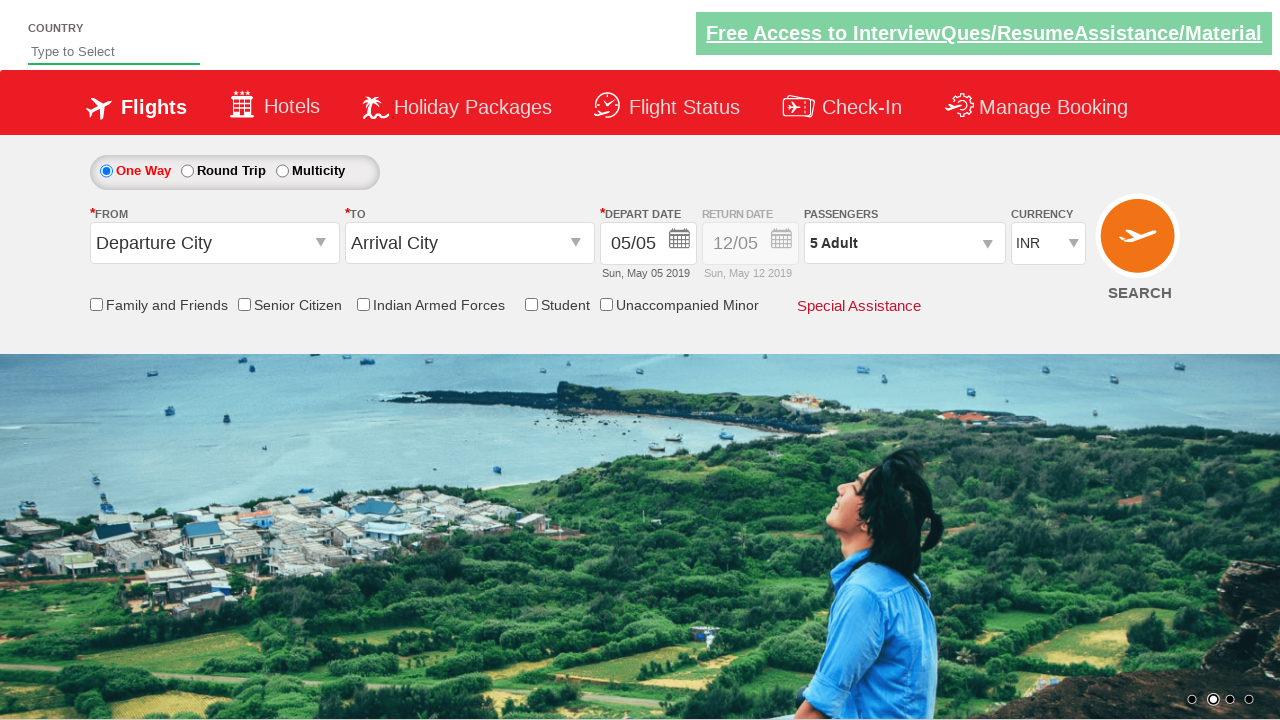